Tests right-click context menu functionality by right-clicking an element, hovering over a menu item, verifying it's visible, clicking it, accepting the alert, and verifying the menu disappears.

Starting URL: http://swisnl.github.io/jQuery-contextMenu/demo.html

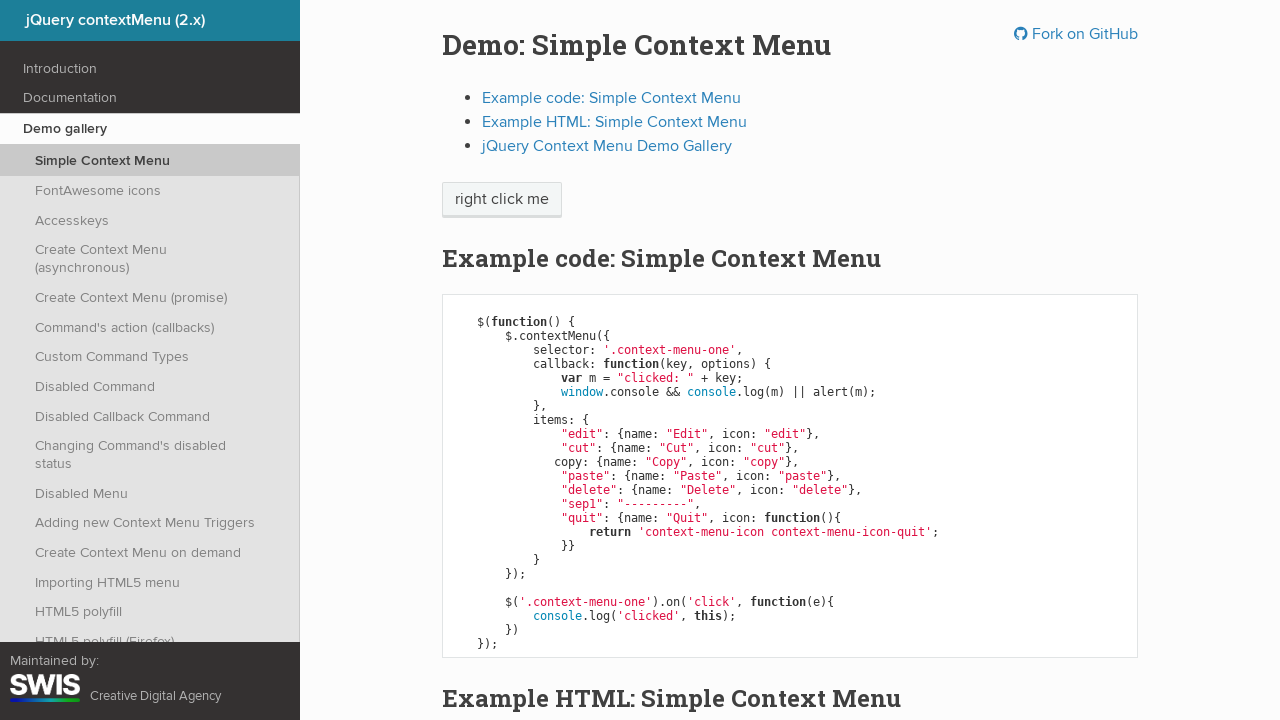

Right-clicked on 'right click me' button to open context menu at (502, 200) on span.context-menu-one.btn.btn-neutral
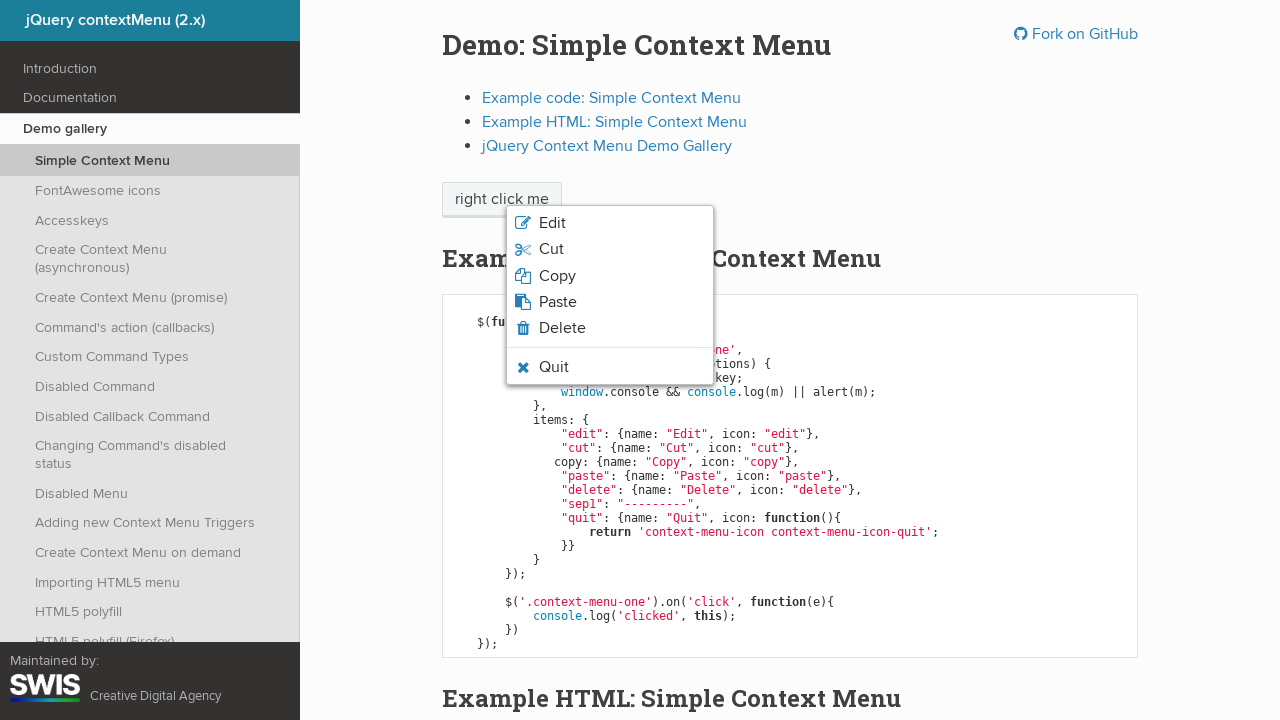

Hovered over Quit menu item at (610, 367) on li.context-menu-item.context-menu-icon-quit
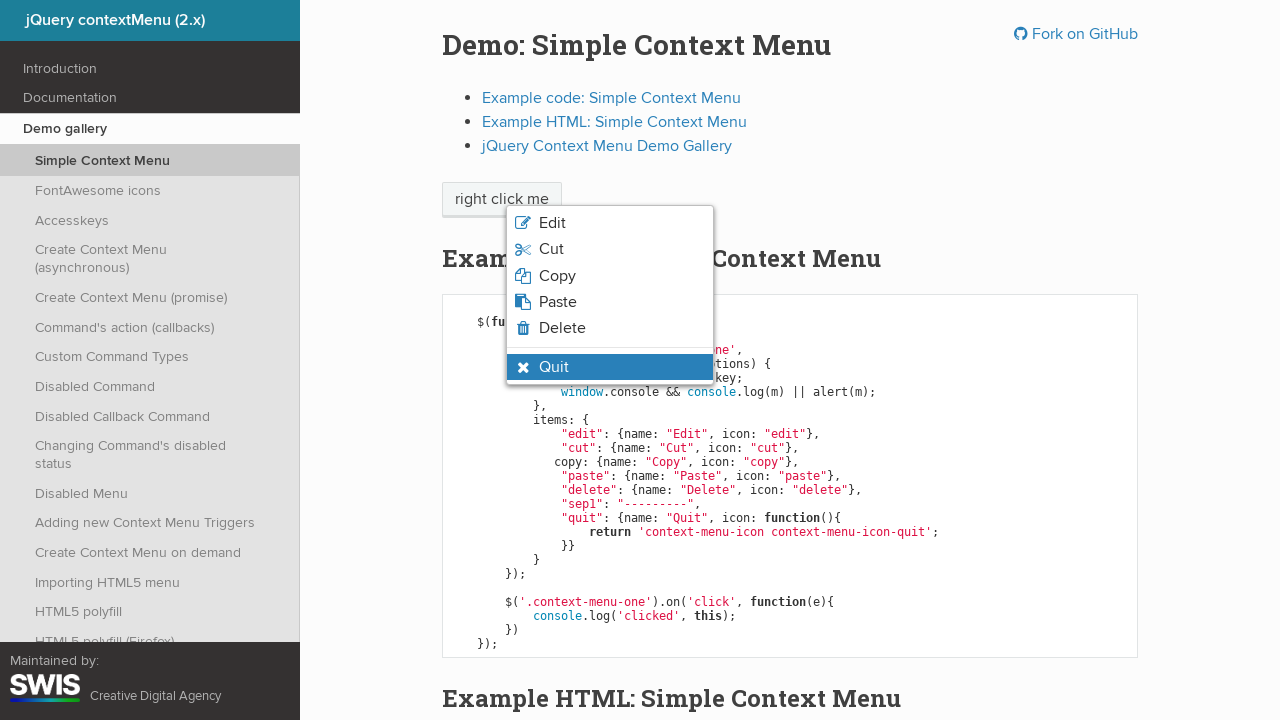

Verified Quit menu item is visible with hover state
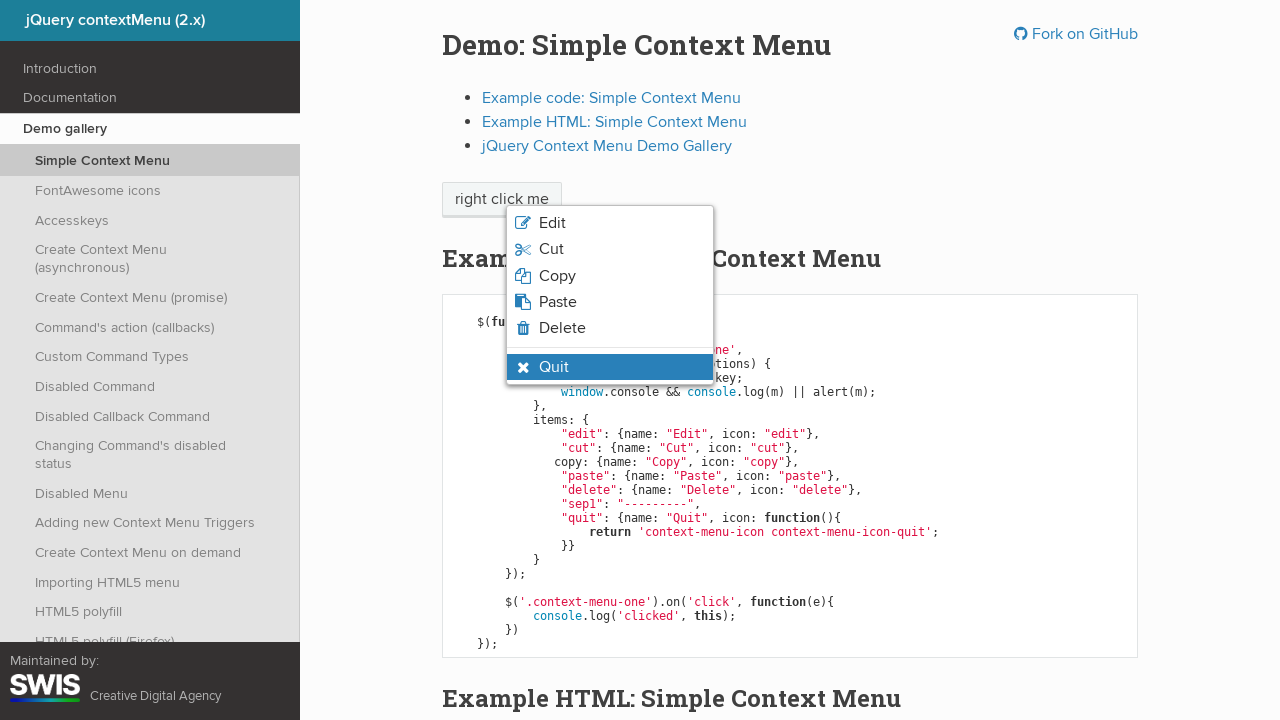

Clicked on Quit menu item at (610, 367) on li.context-menu-item.context-menu-icon-quit.context-menu-hover.context-menu-visi
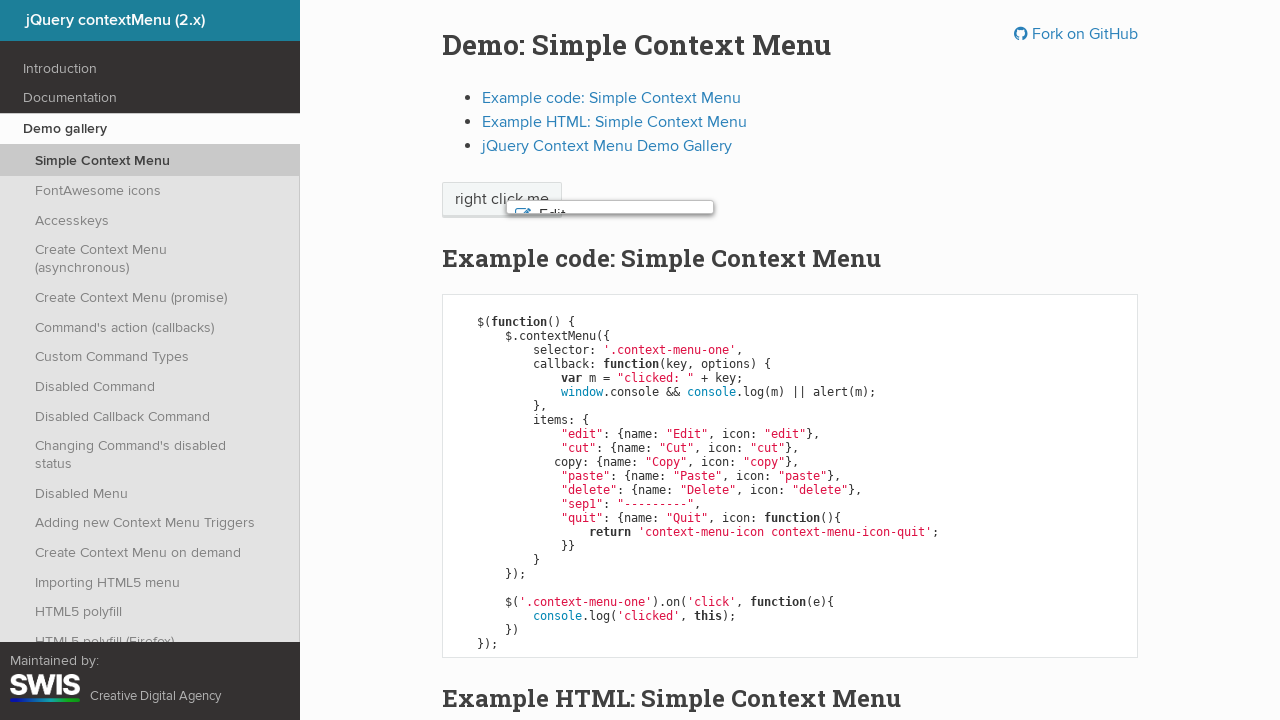

Set up dialog handler to accept alert
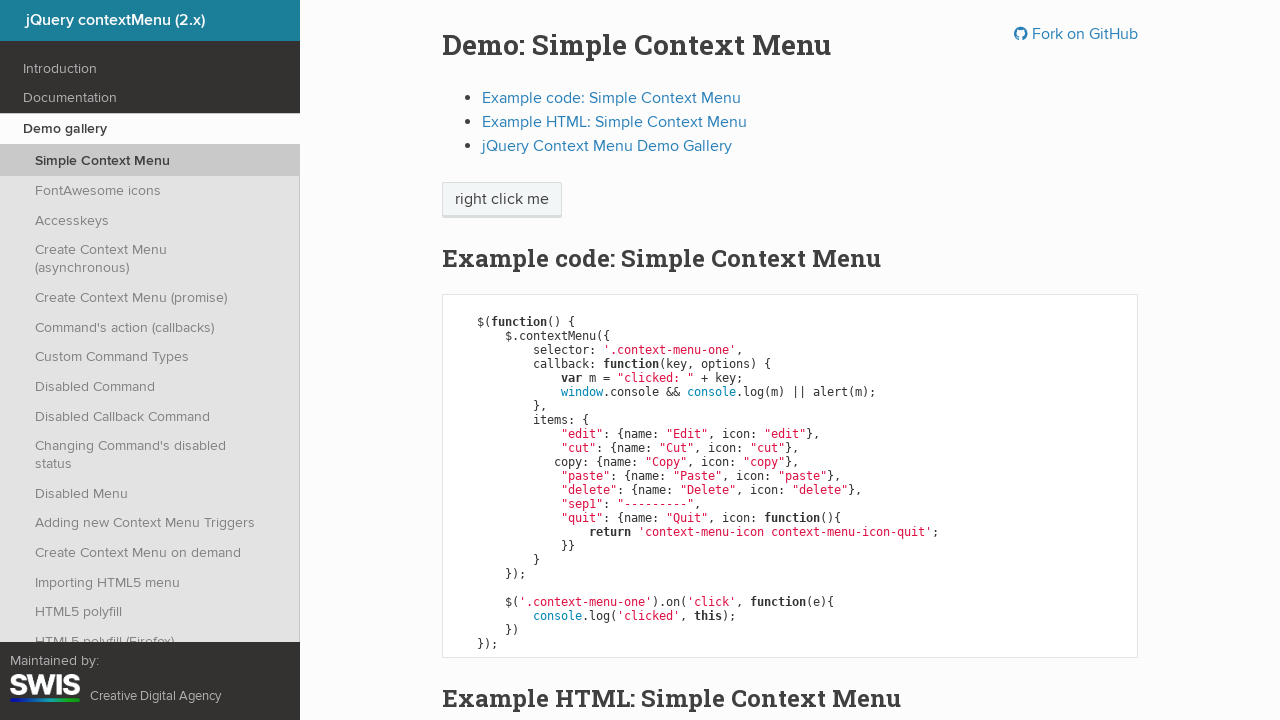

Waited 500ms for dialog to be processed
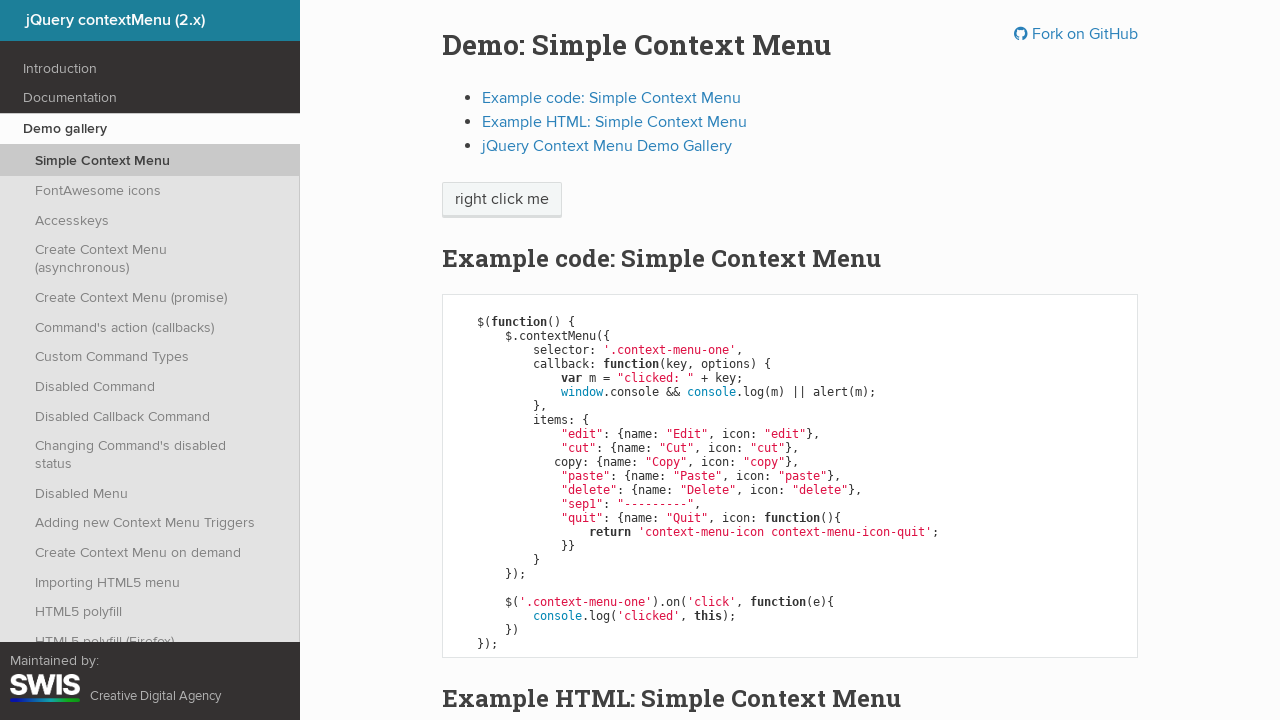

Verified context menu is no longer displayed
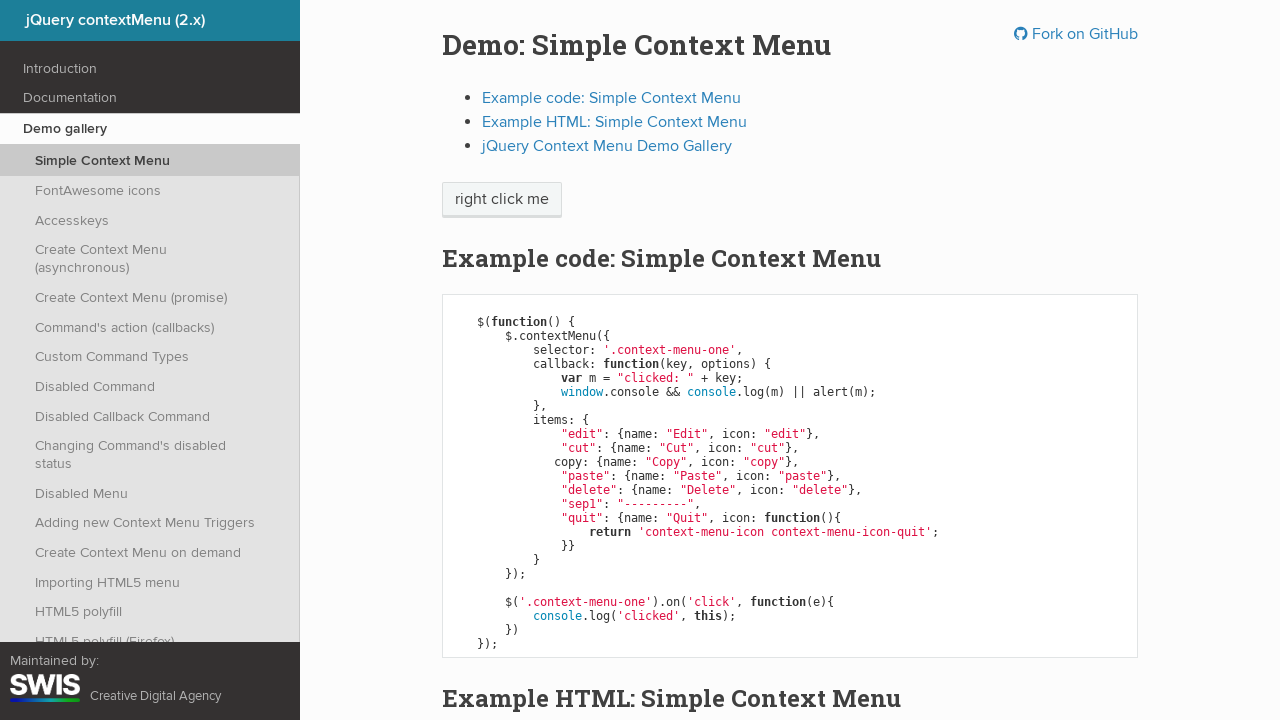

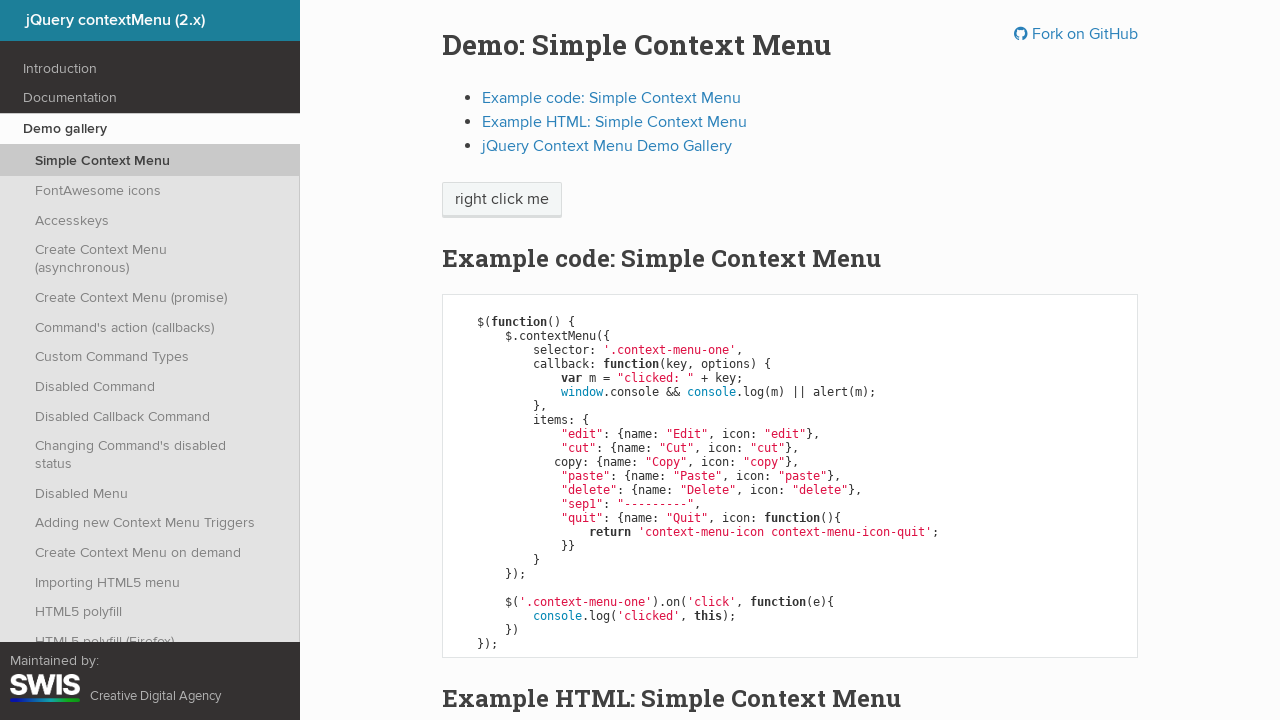